Tests scroll functionality by repeatedly scrolling the page by specified x and y offsets on a public website

Starting URL: https://lipsum.com/

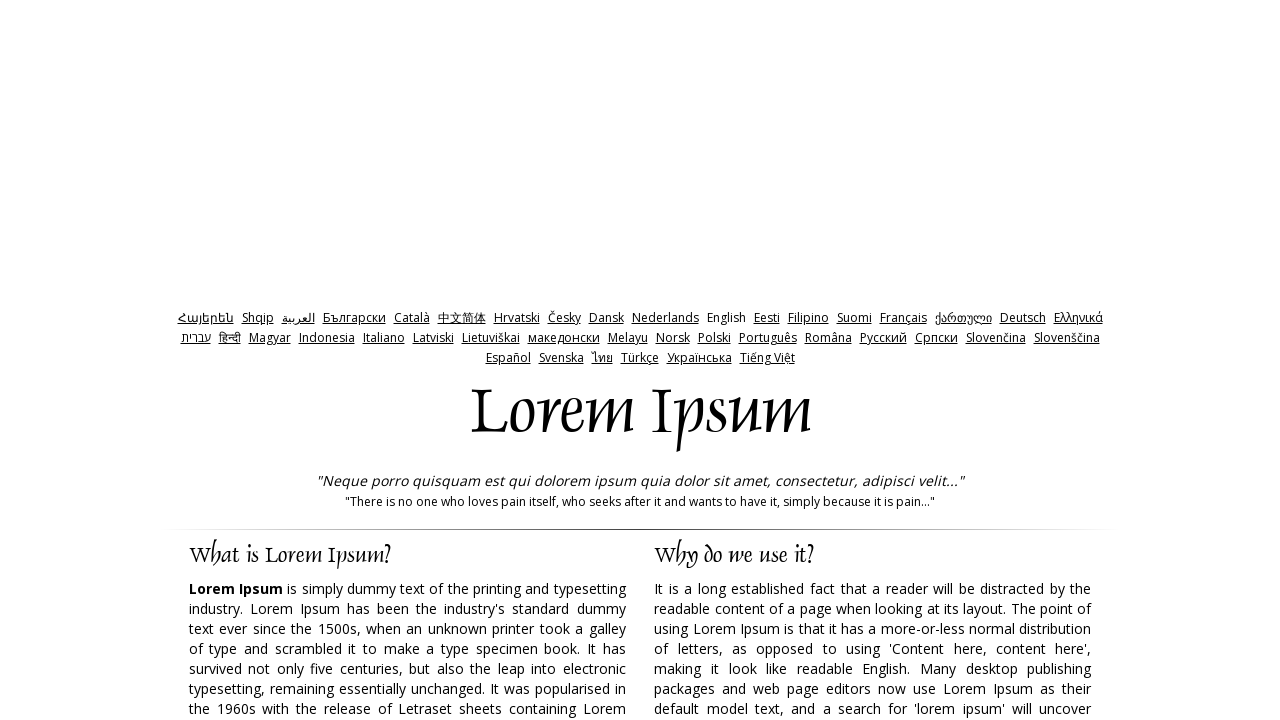

Scrolled page by x=10, y=100
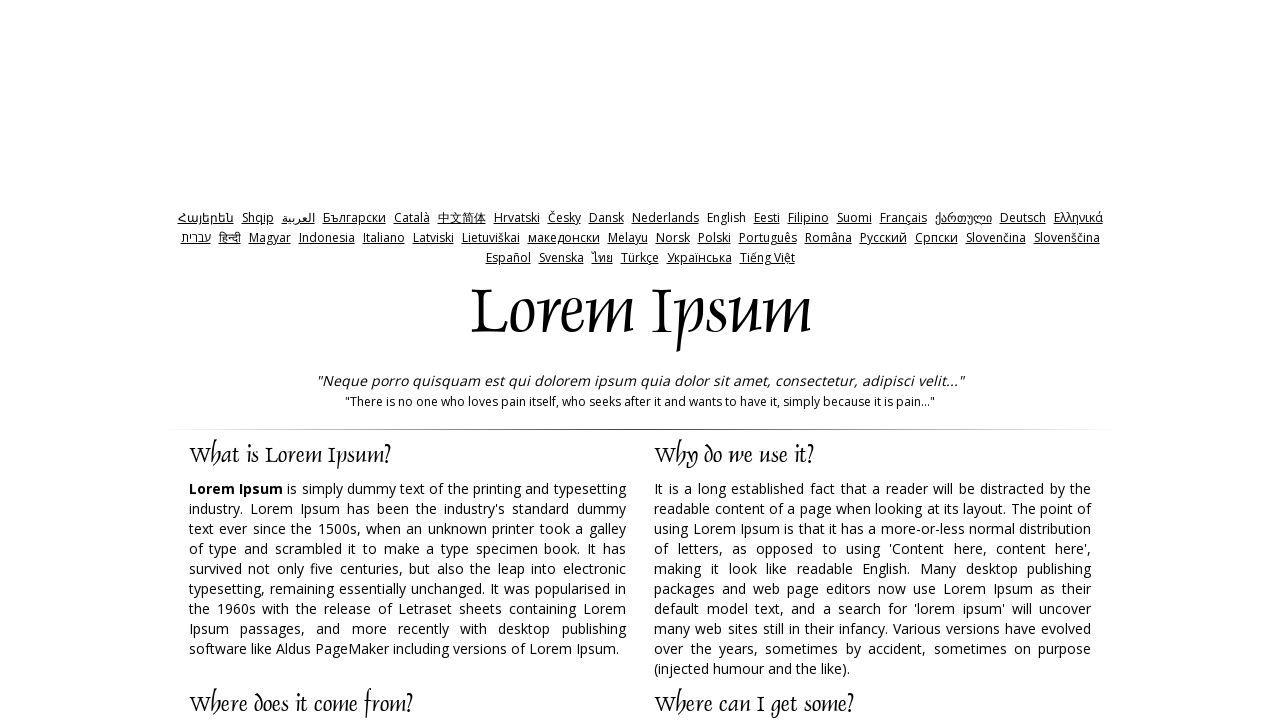

Waited 1000ms
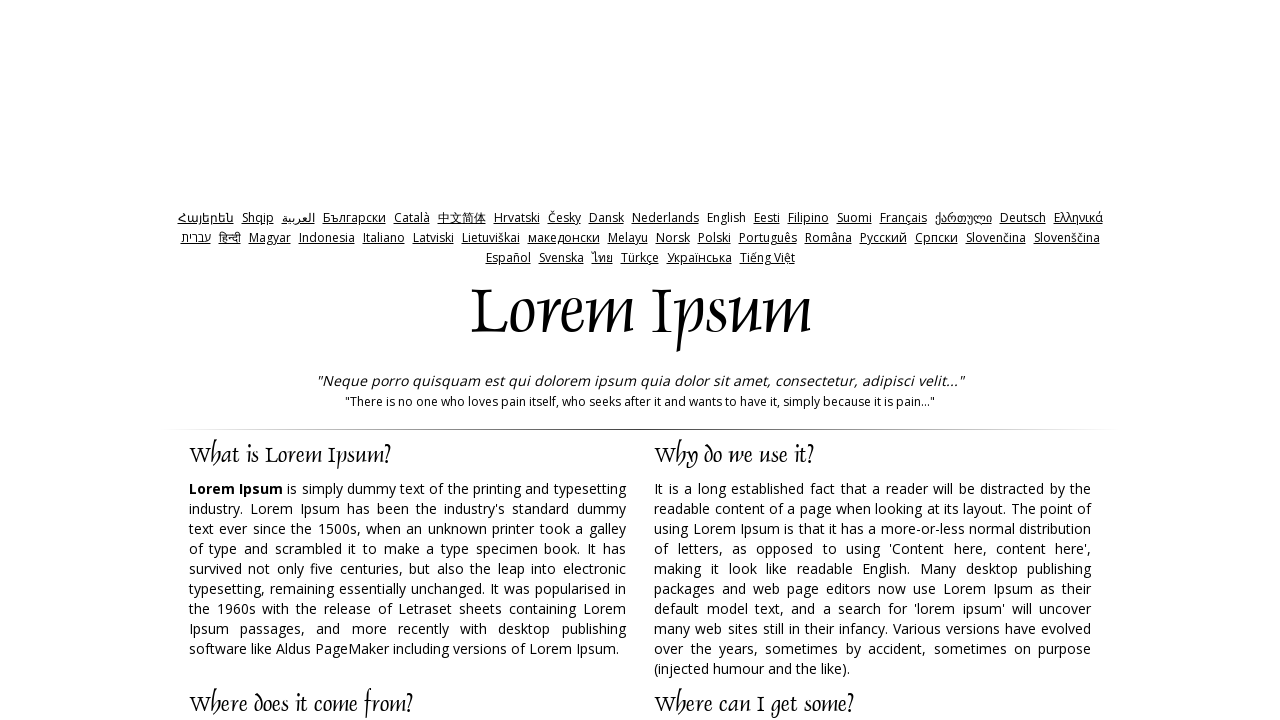

Scrolled page by x=10, y=100
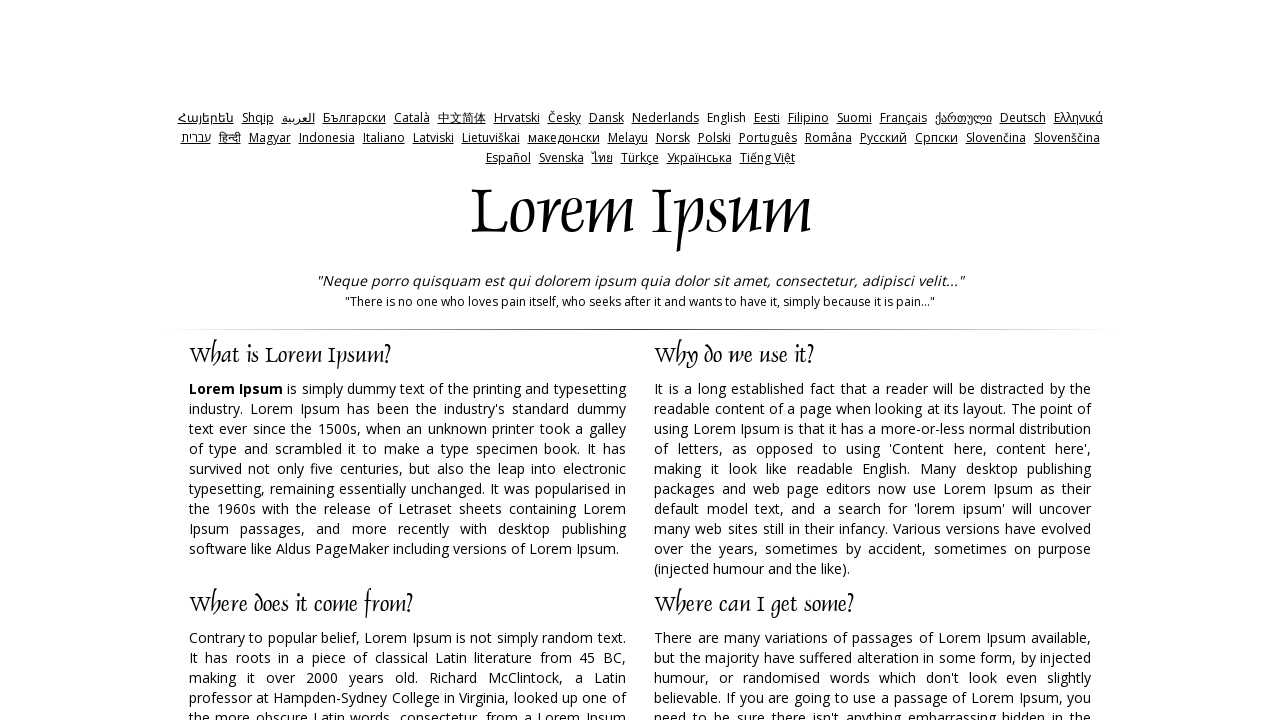

Waited 1000ms
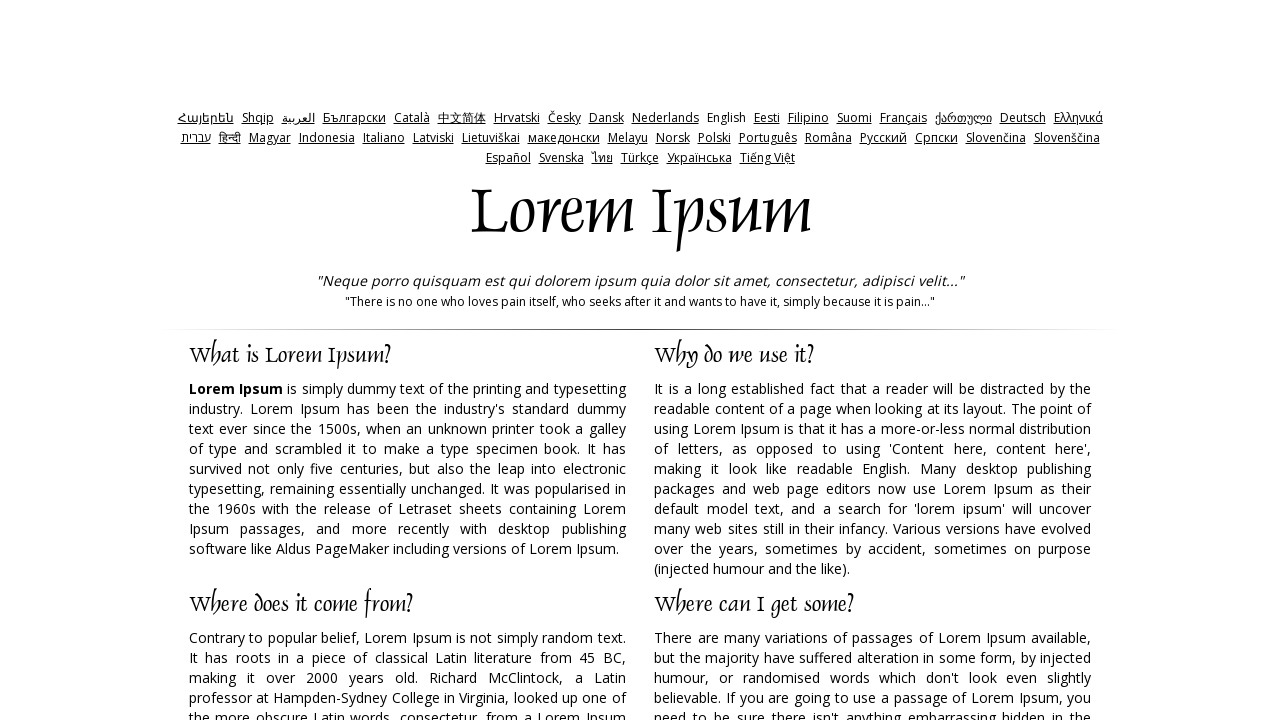

Scrolled page by x=10, y=100
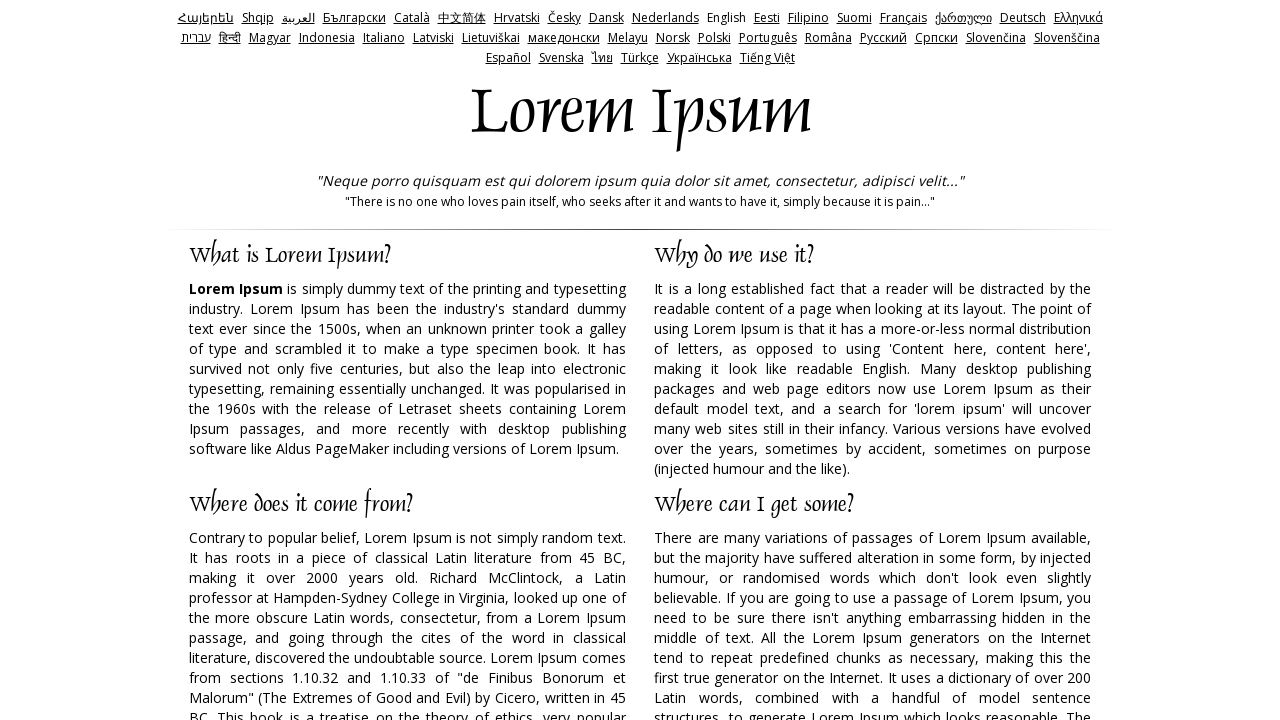

Waited 1000ms
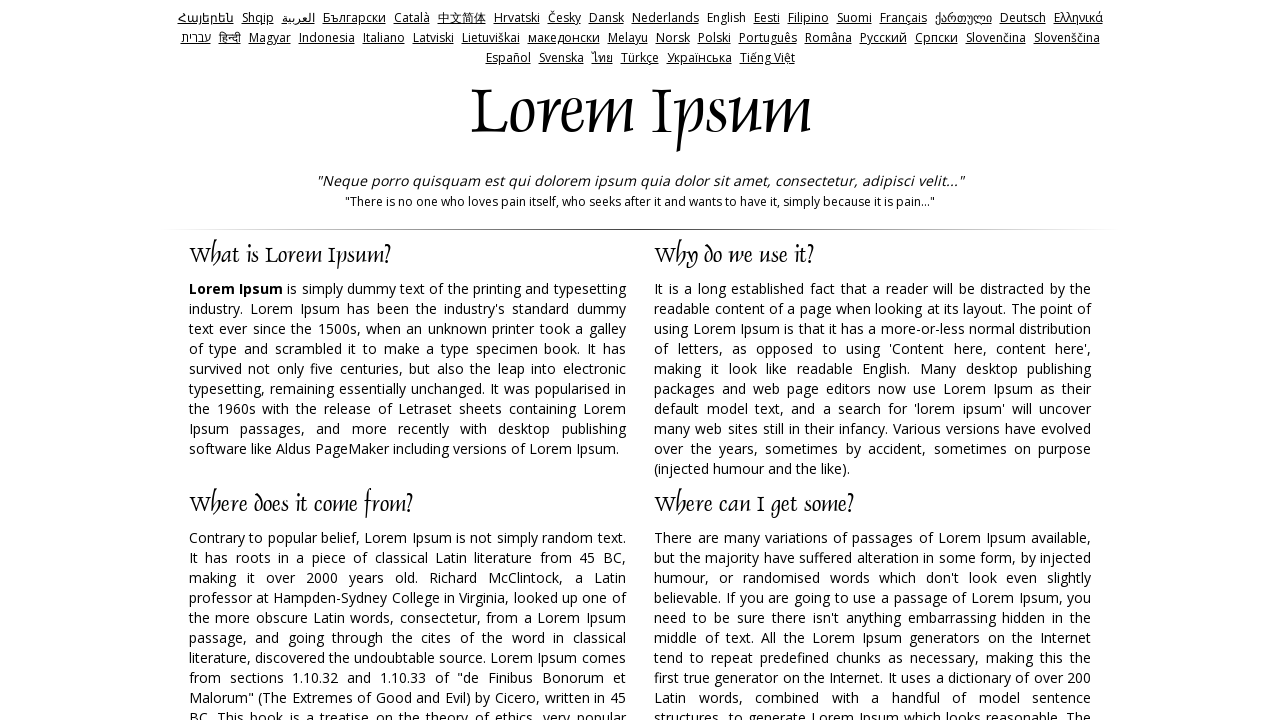

Scrolled page by x=10, y=100
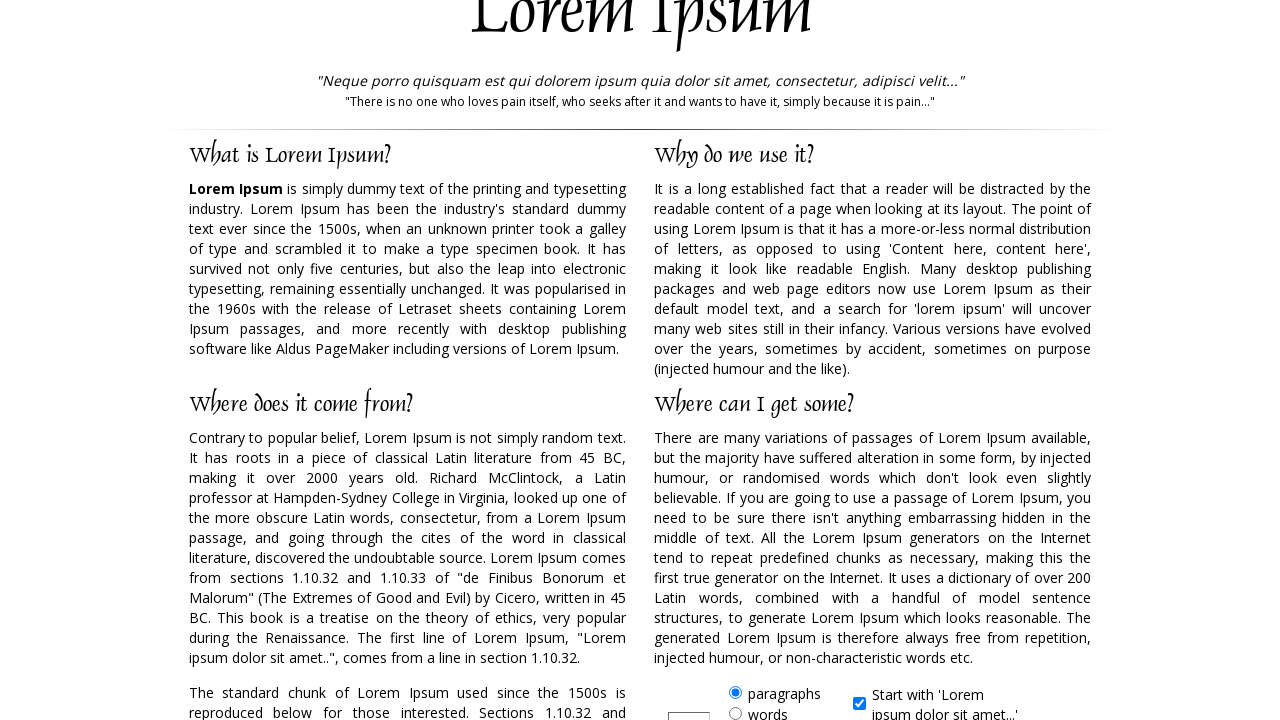

Waited 2000ms to observe final result
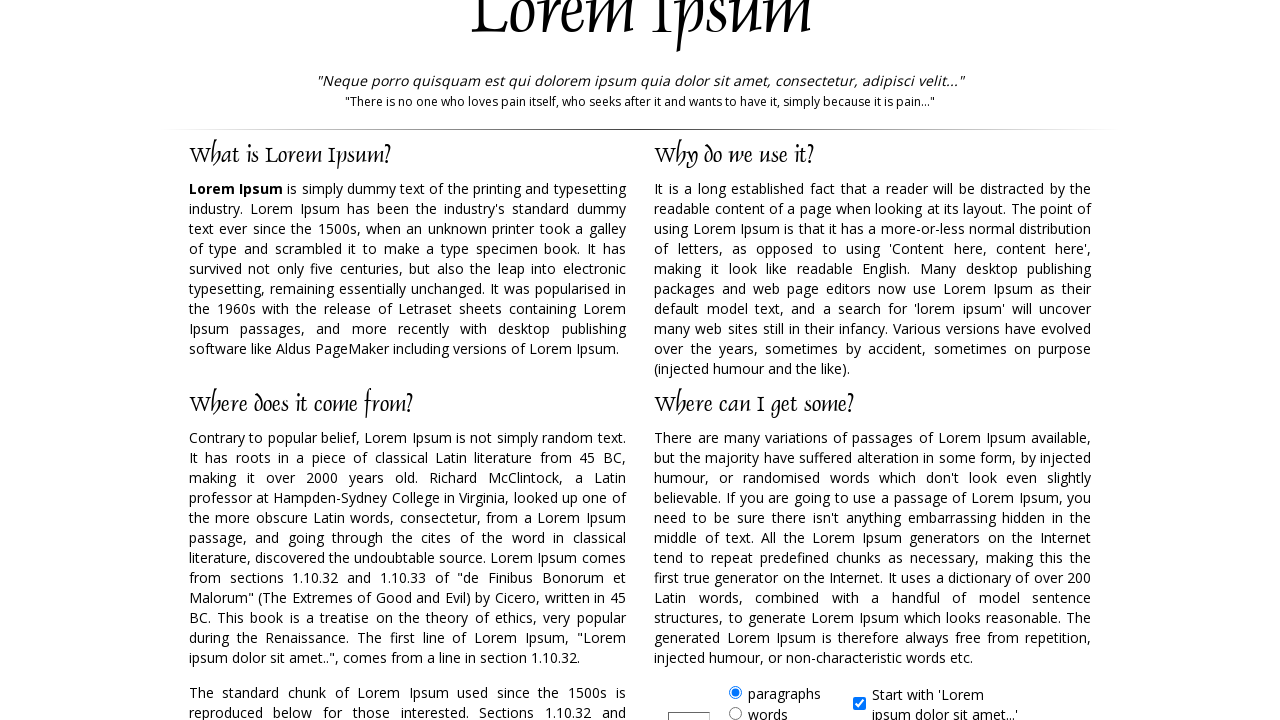

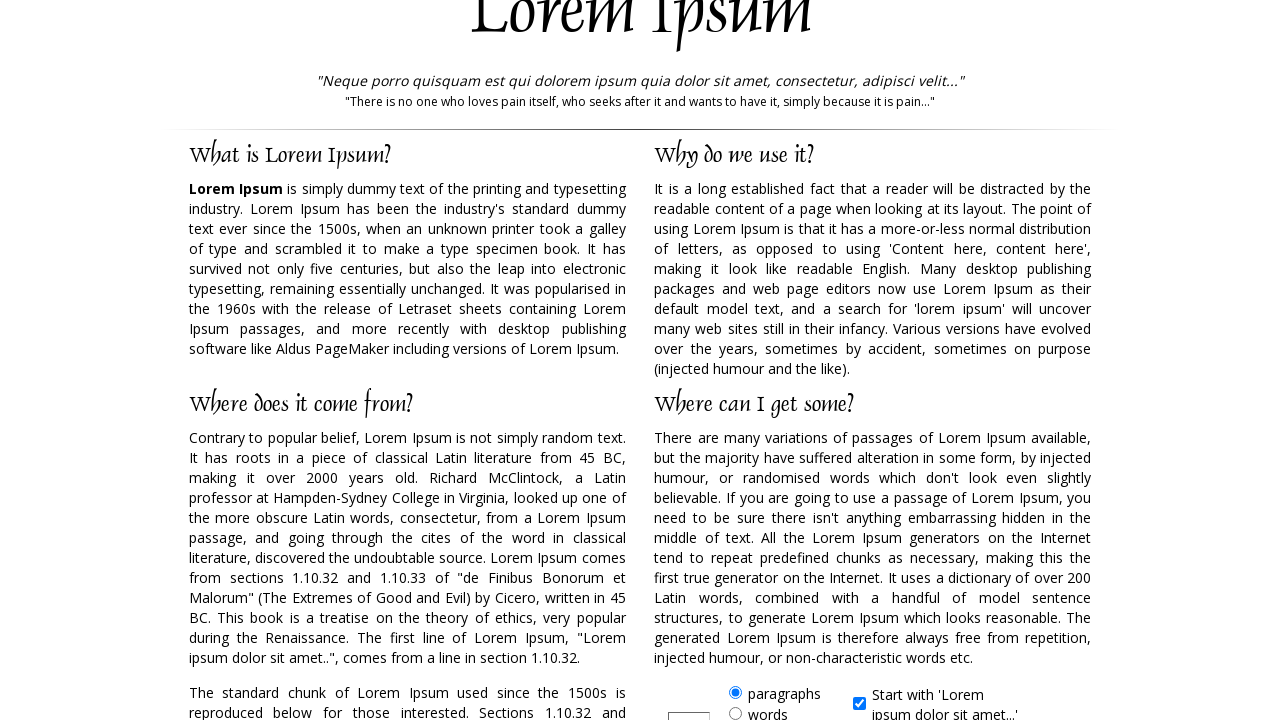